Tests car search functionality on ss.com by navigating to the cars section, filling in search criteria (price range, year, engine size, color), and submitting the search form

Starting URL: https://www.ss.com

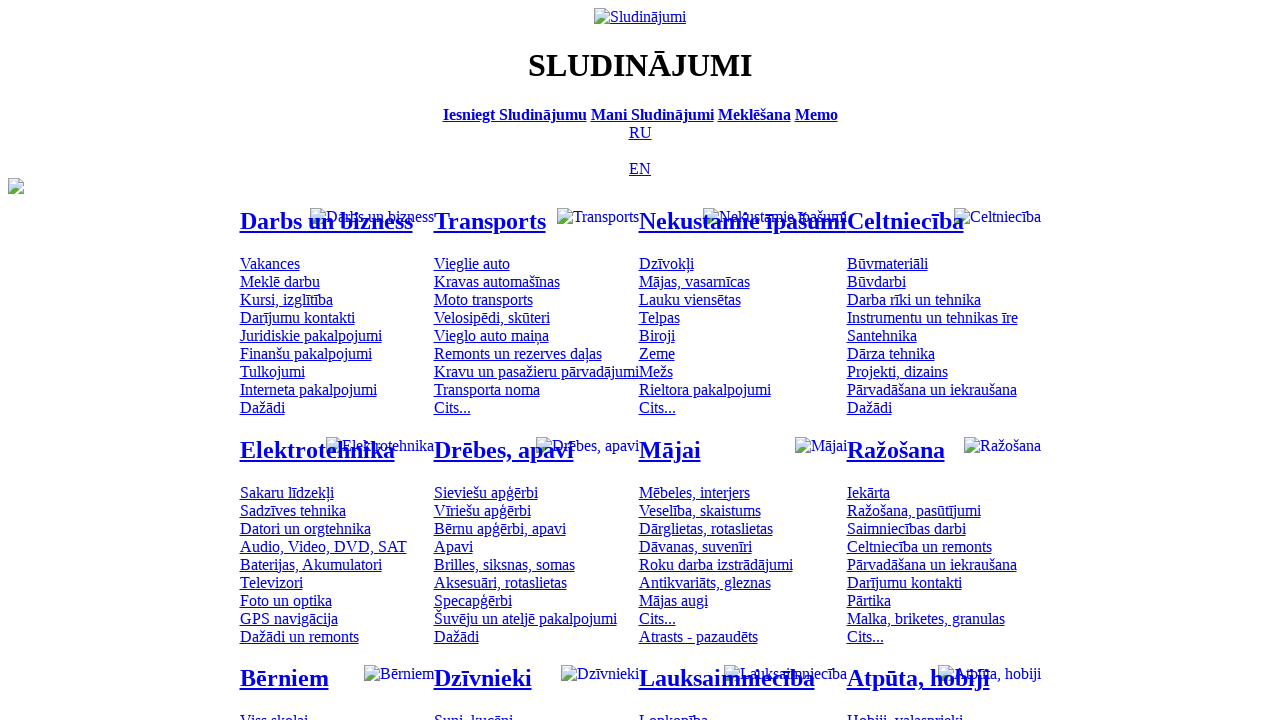

Clicked on cars/transport category at (472, 263) on #mtd_97
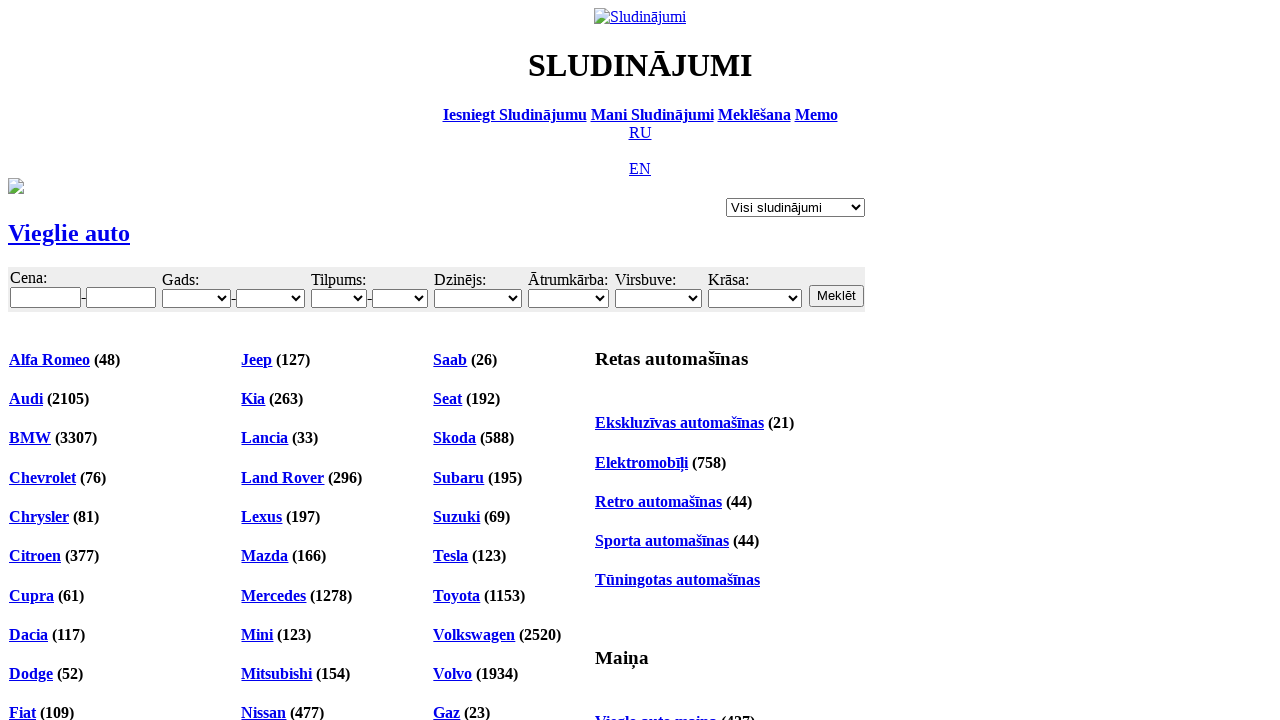

Filled minimum price field with 6000 on #f_o_8_min
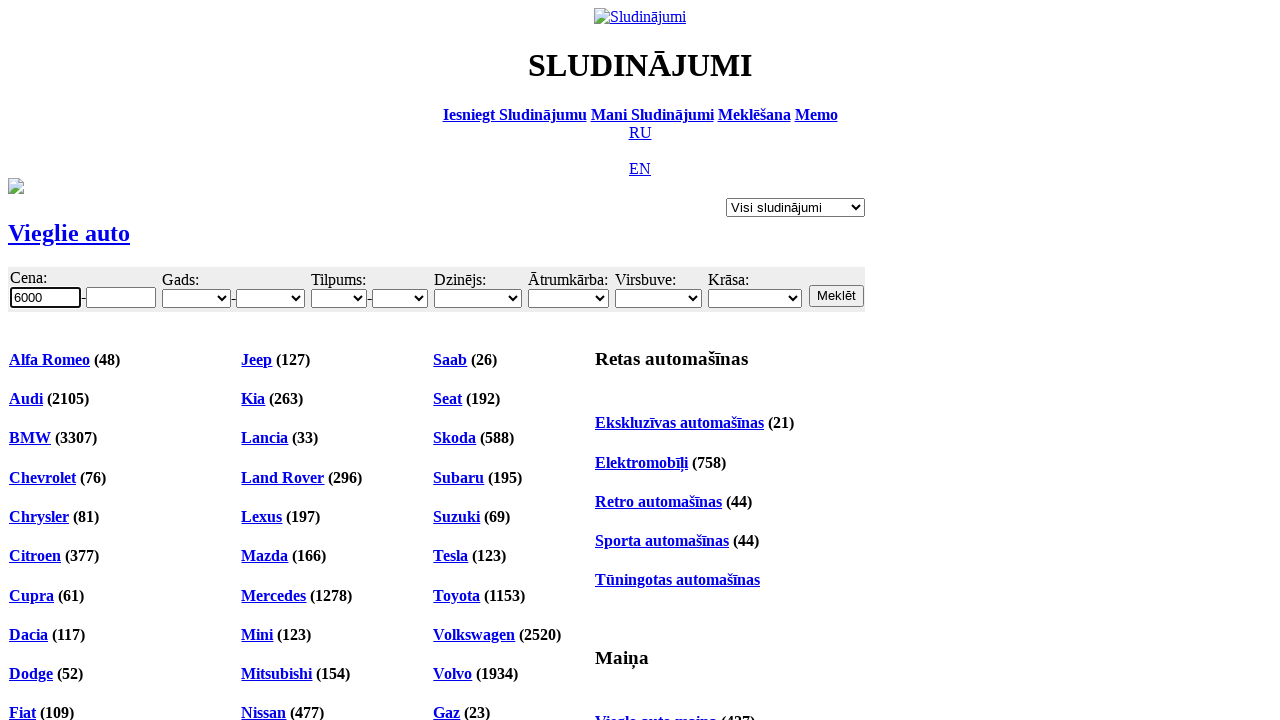

Filled maximum price field with 10000 on #f_o_8_max
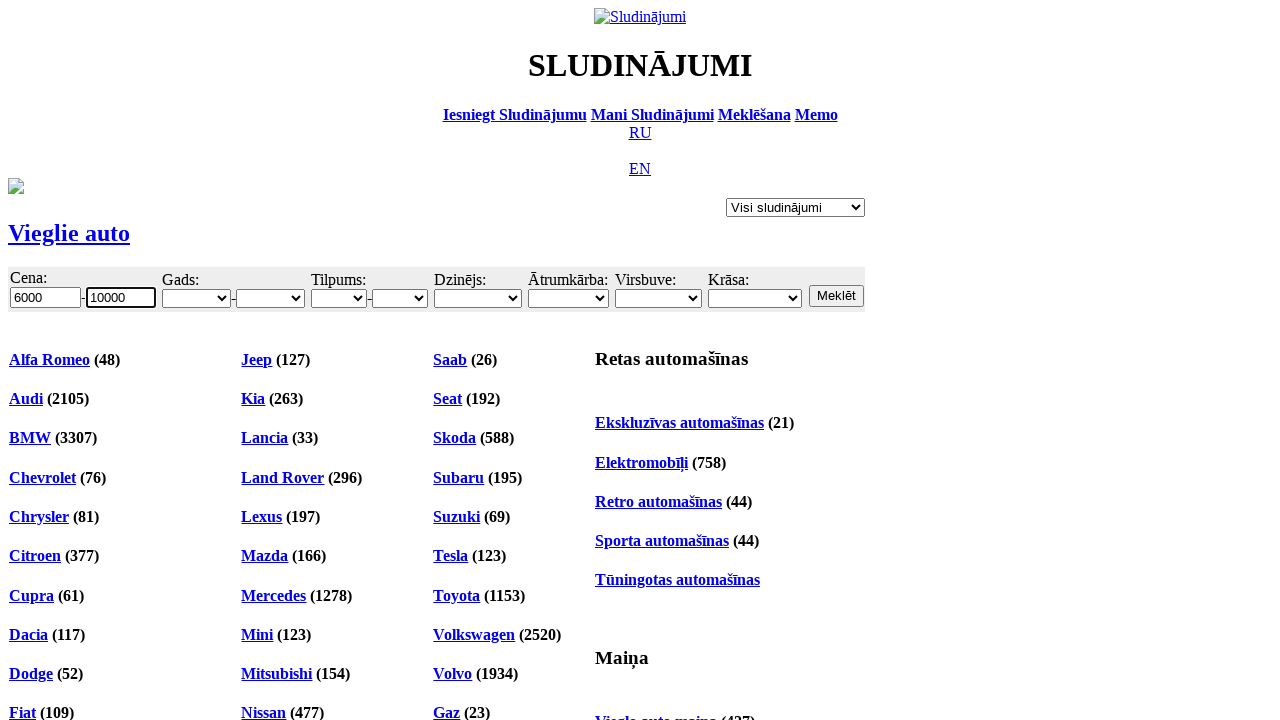

Selected minimum year 2001 on #f_o_18_min
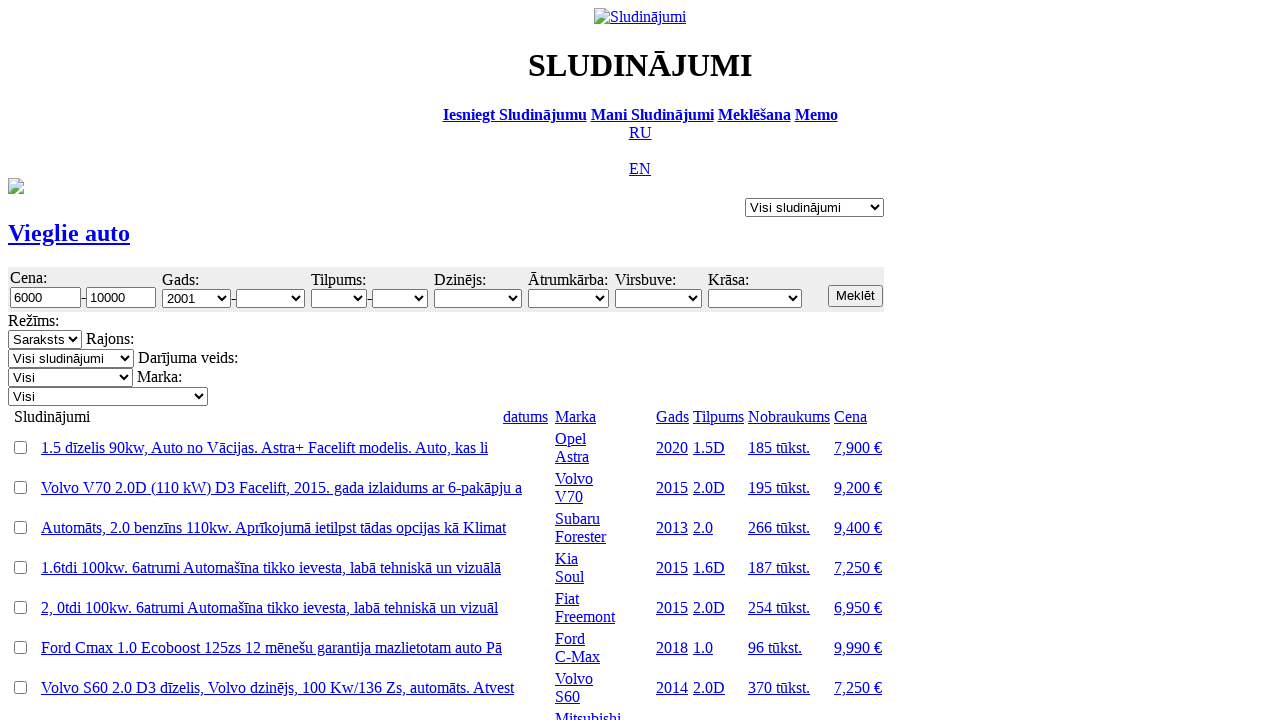

Selected maximum engine size 3.0 on #f_o_15_max
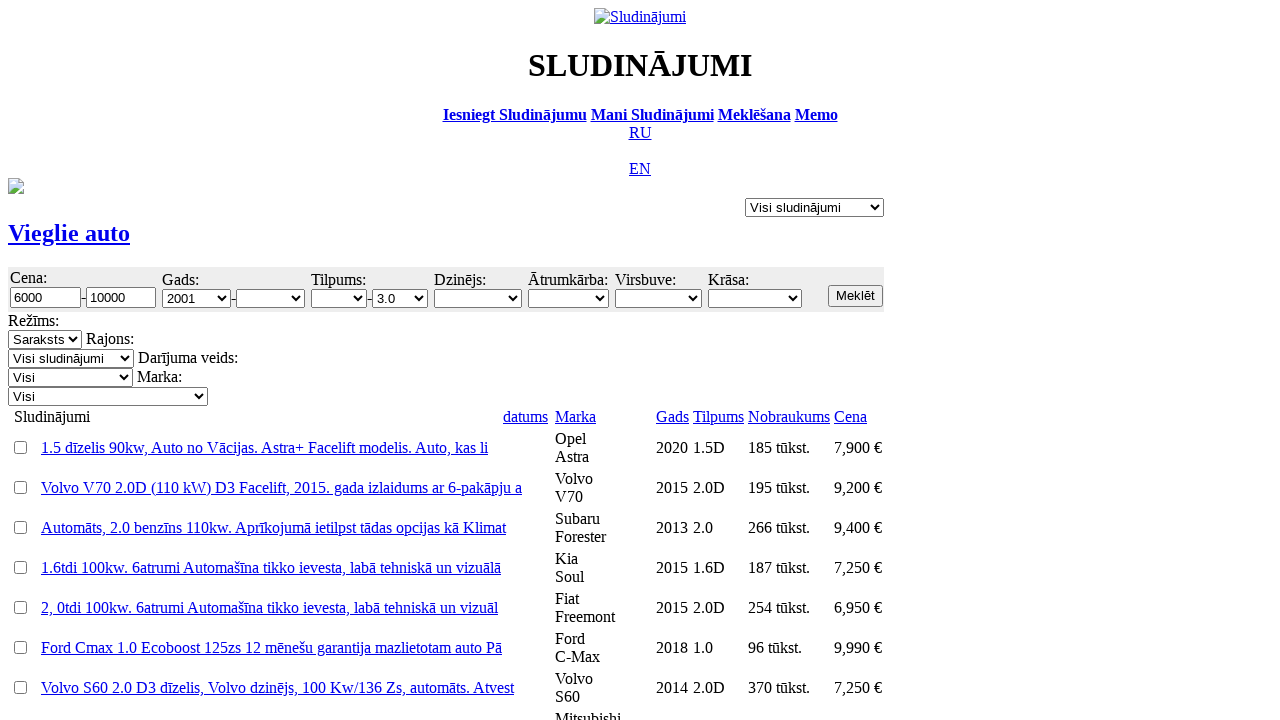

Selected car color on #f_o_17
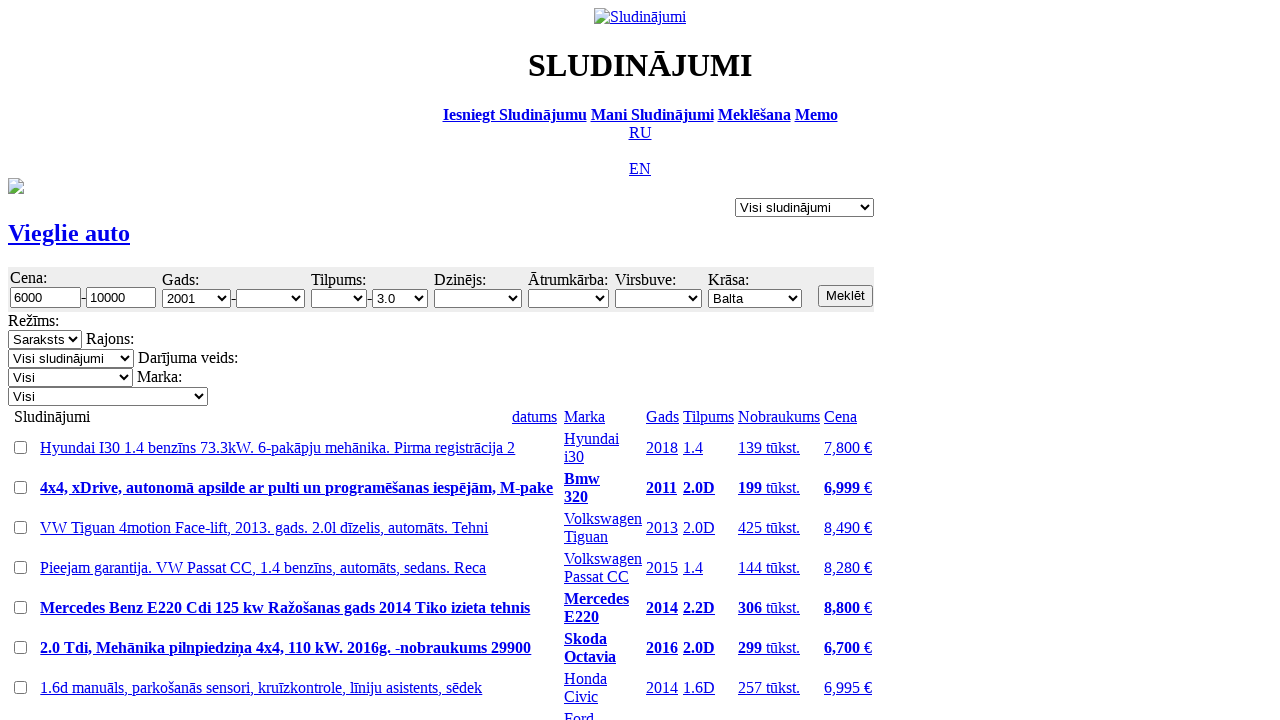

Clicked search button to submit car search form at (846, 296) on input.b.s12
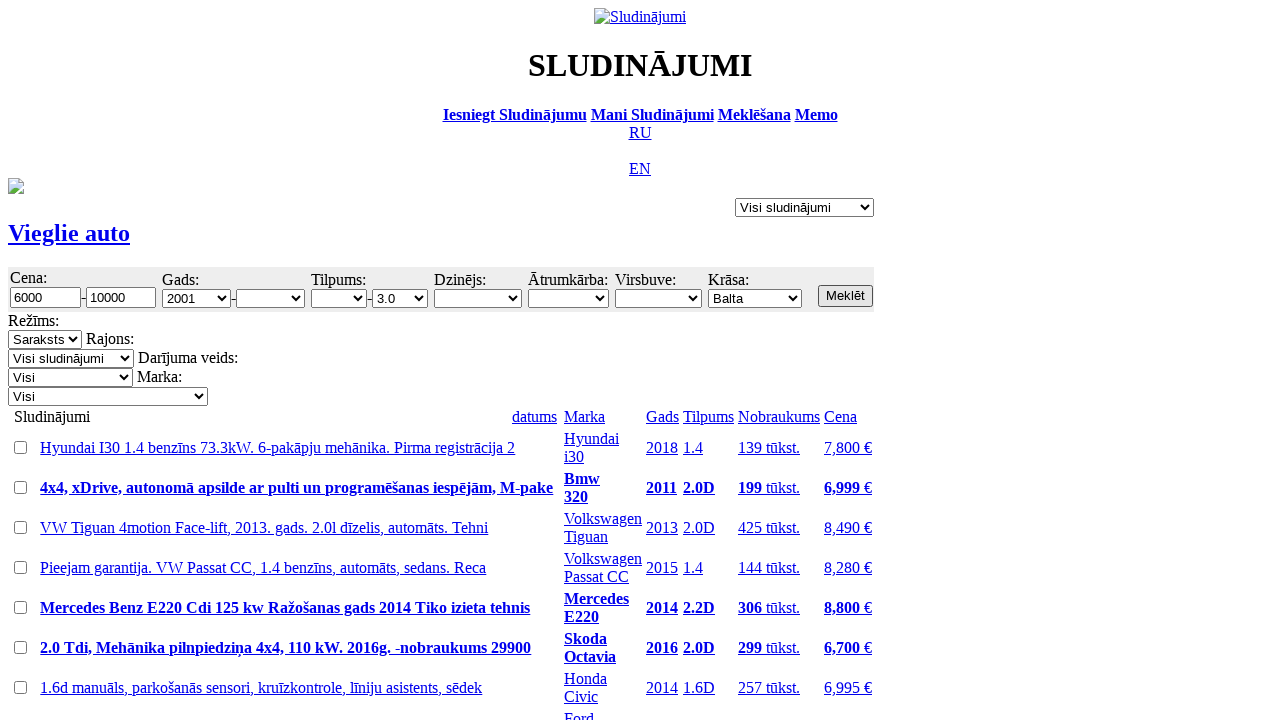

Waited for search results to load
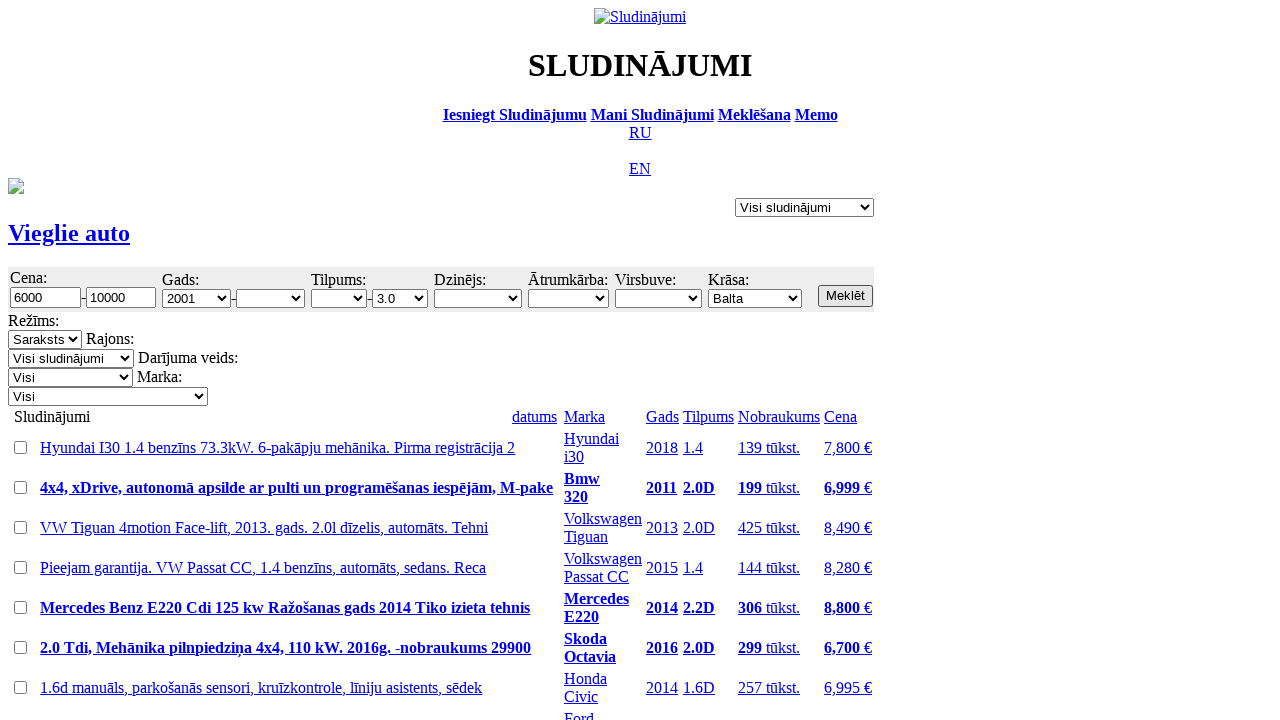

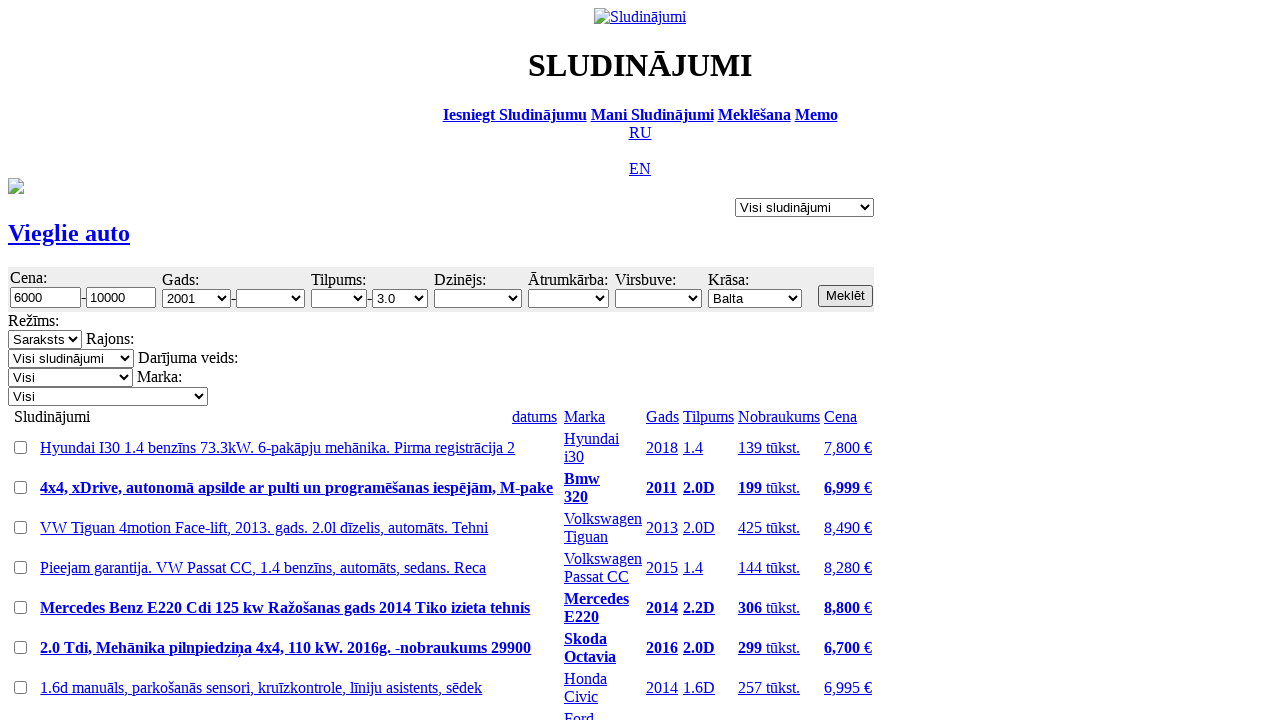